Tests dismissing a JavaScript confirm dialog and verifying the Cancel result message

Starting URL: https://the-internet.herokuapp.com/javascript_alerts

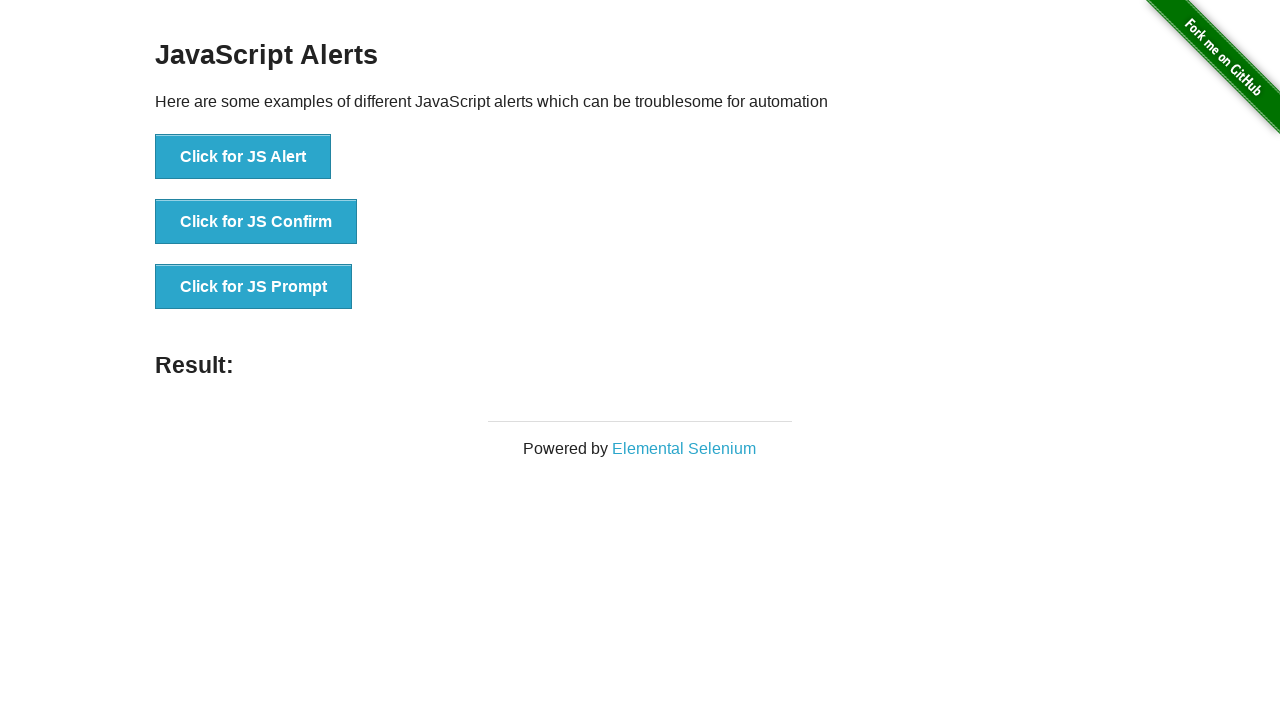

Clicked the JS Confirm button at (256, 222) on text="Click for JS Confirm"
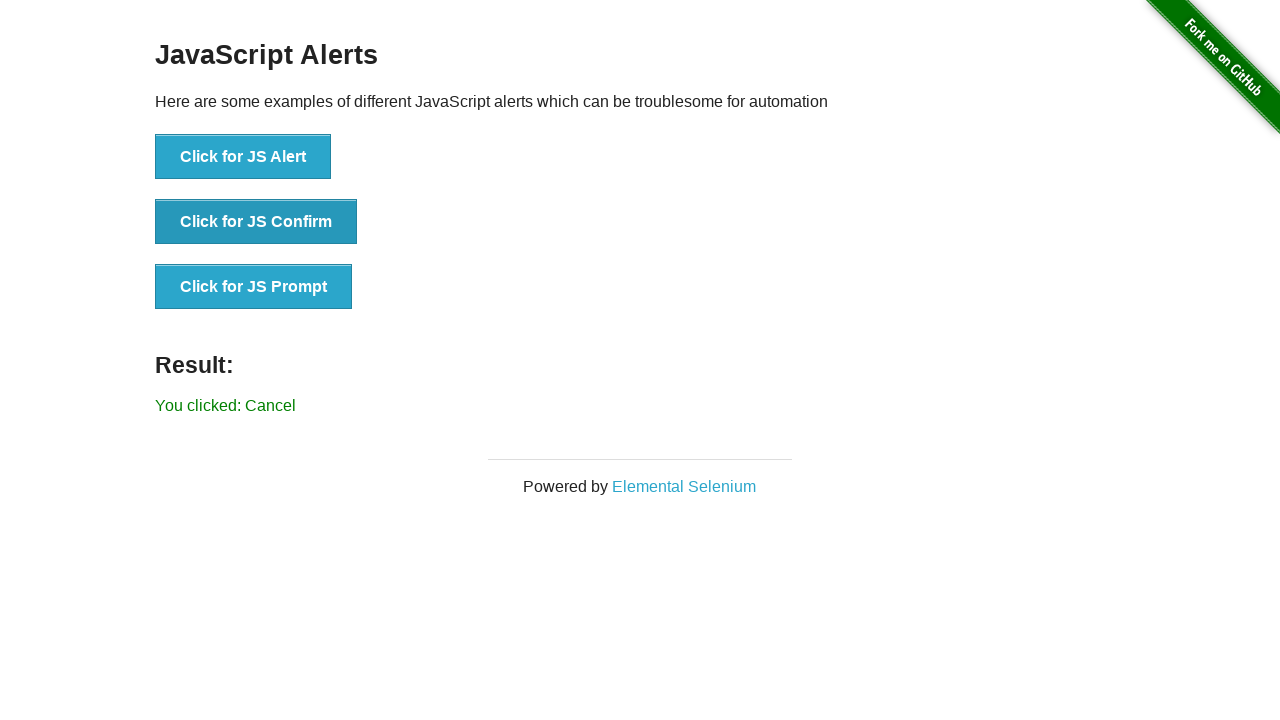

Set up dialog handler to dismiss the confirm dialog
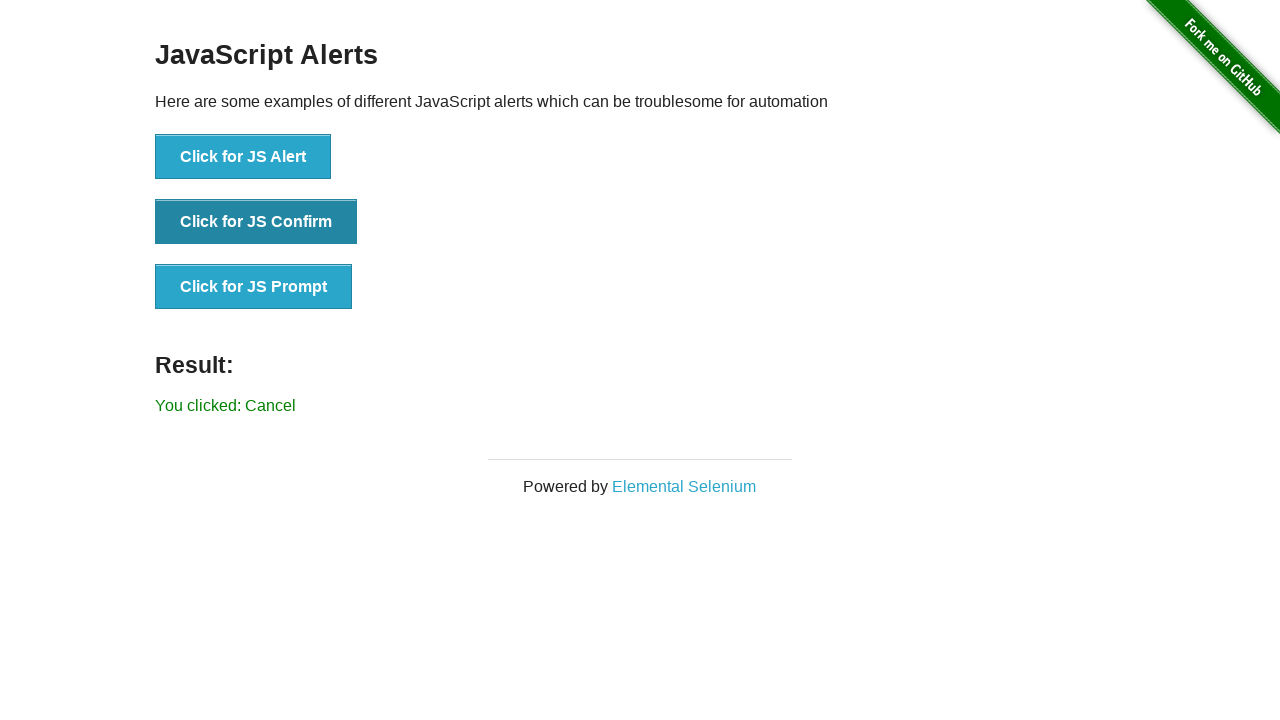

Retrieved result message text
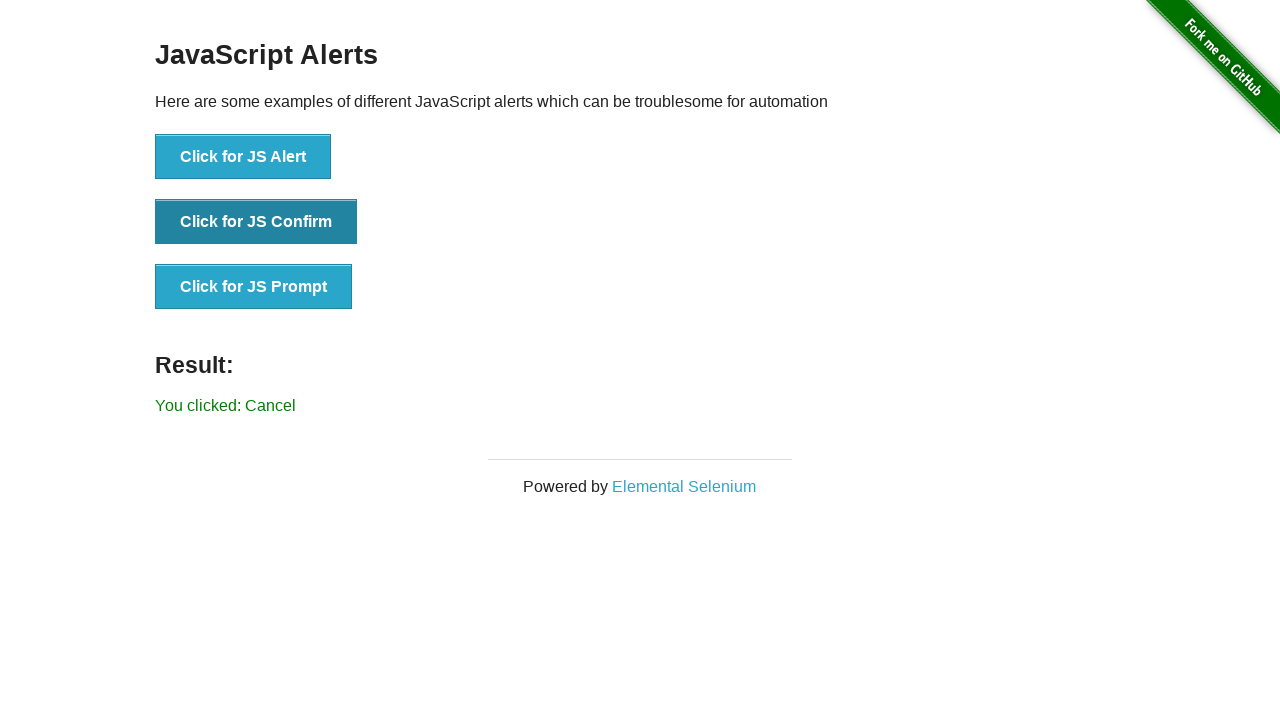

Verified result message is 'You clicked: Cancel'
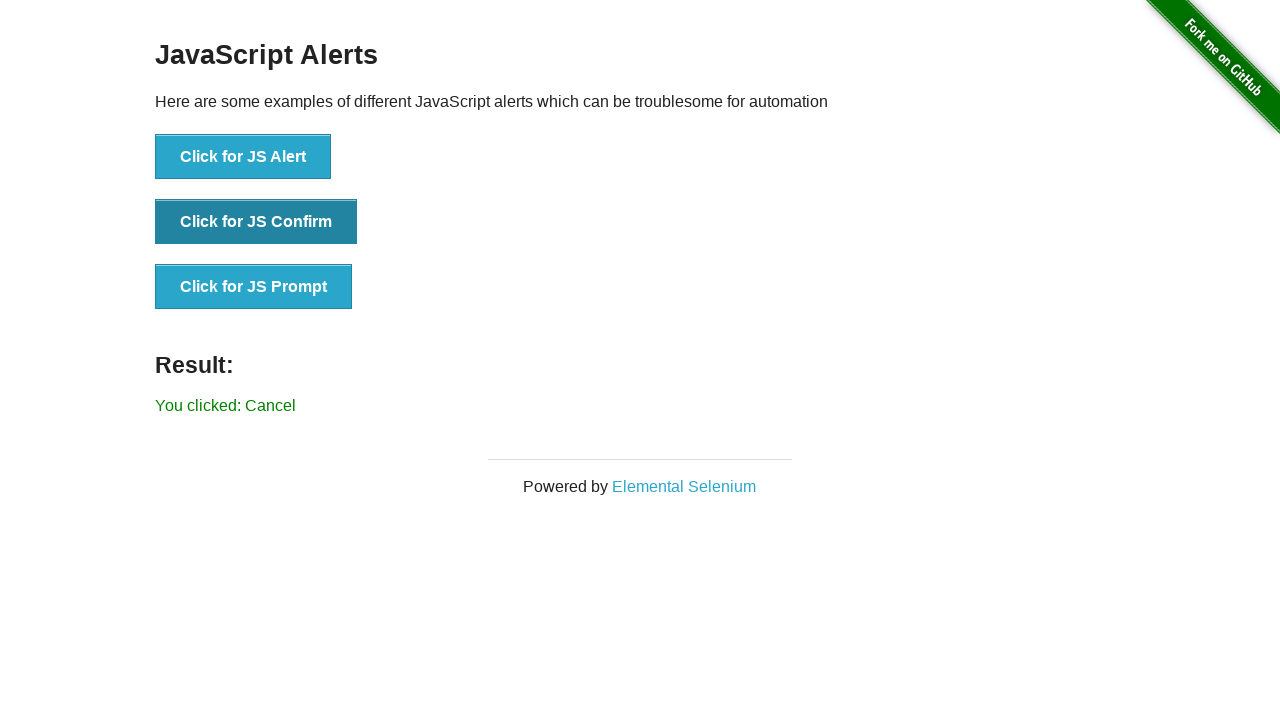

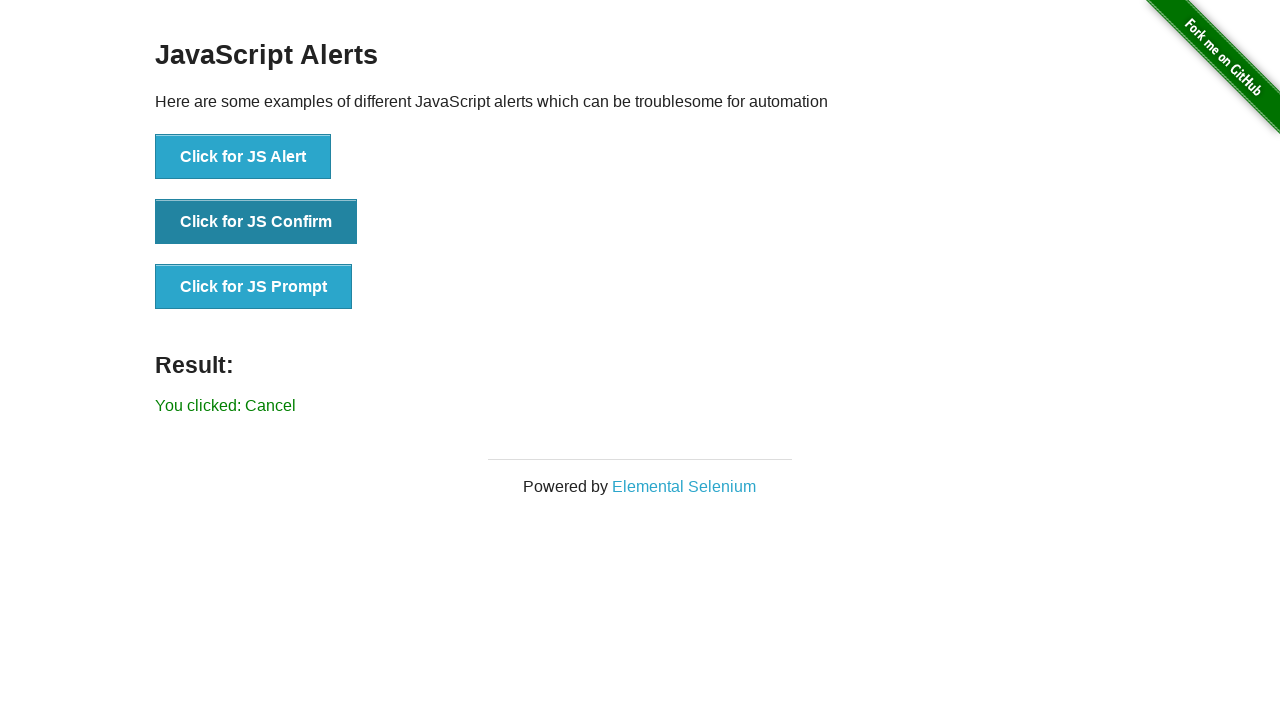